Tests copy-paste functionality on a registration form by entering text in first name field, copying it, and pasting it into last name field

Starting URL: http://demo.automationtesting.in/Register.html

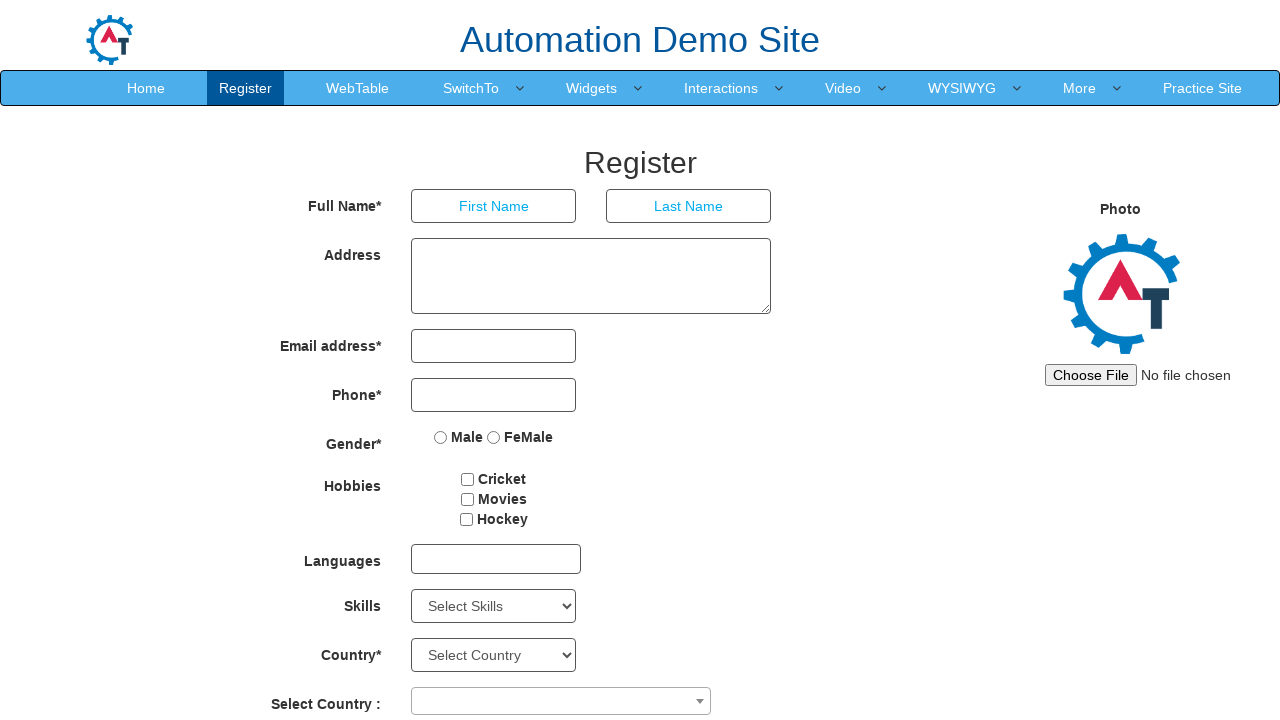

Filled first name field with 'admin' on input[placeholder='First Name']
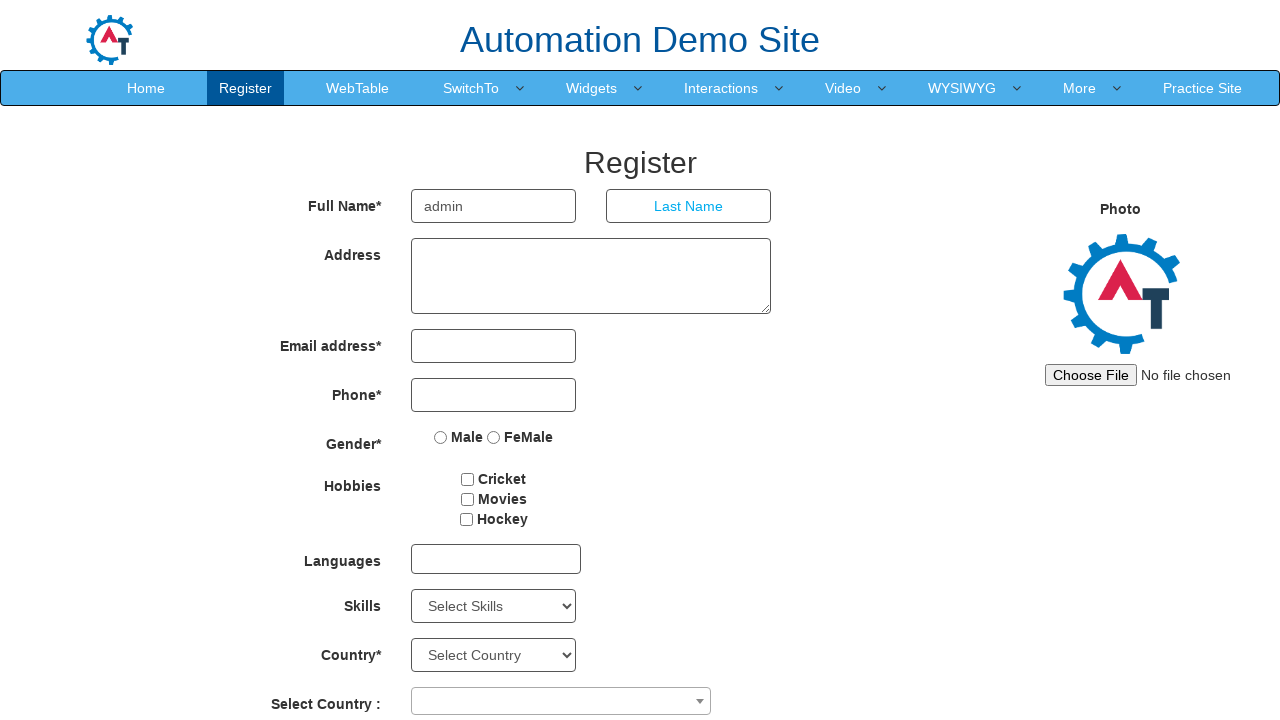

Double-clicked first name field to select all text at (494, 206) on input[placeholder='First Name']
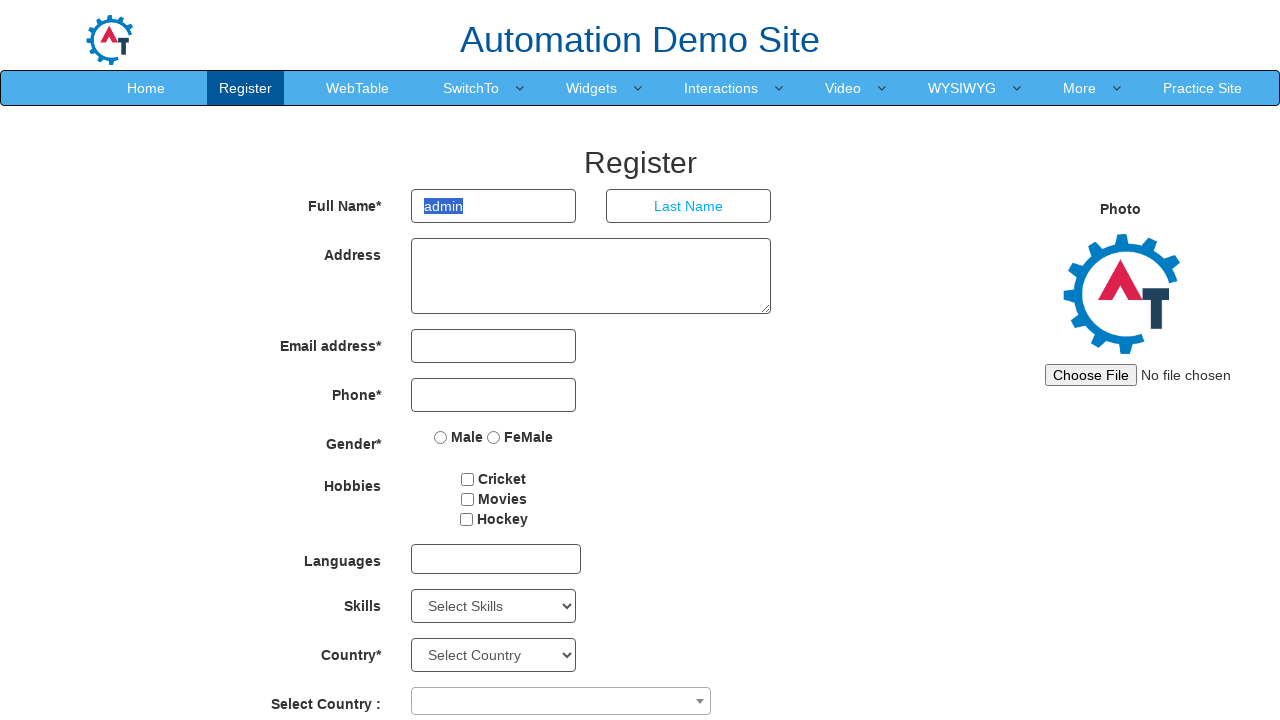

Copied selected text from first name field using Ctrl+C
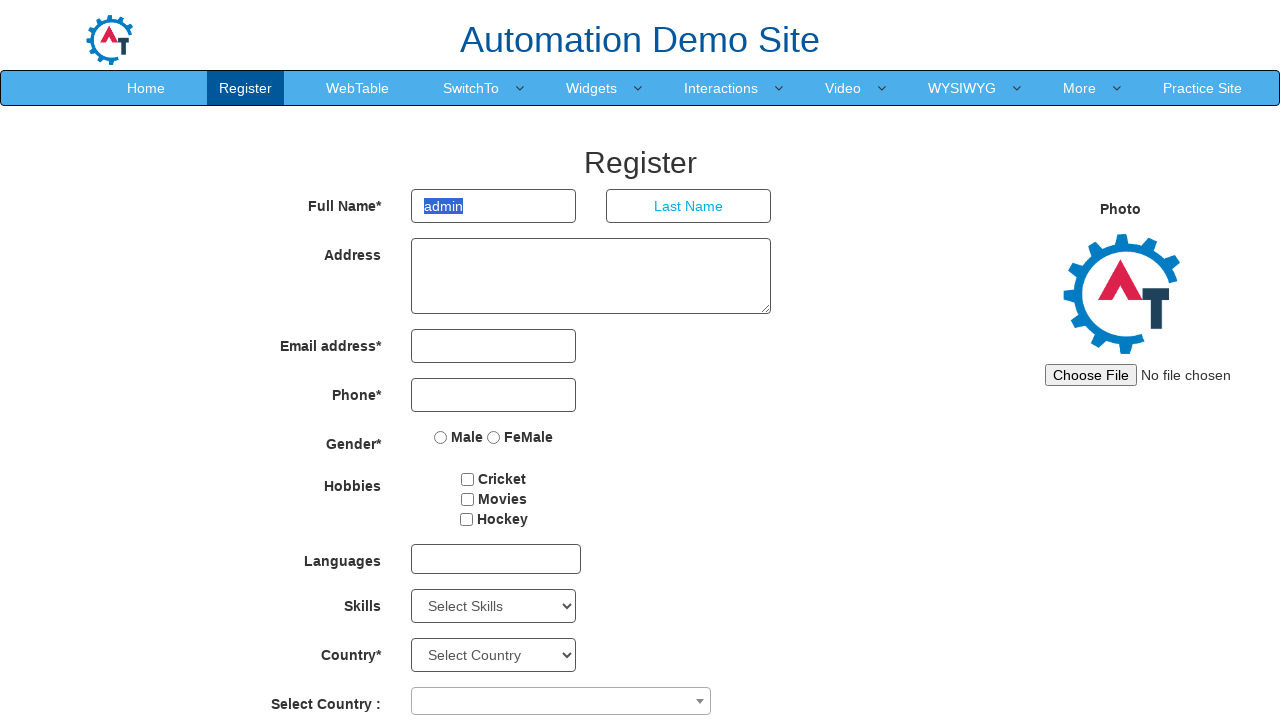

Clicked on last name field at (689, 206) on input[placeholder='Last Name']
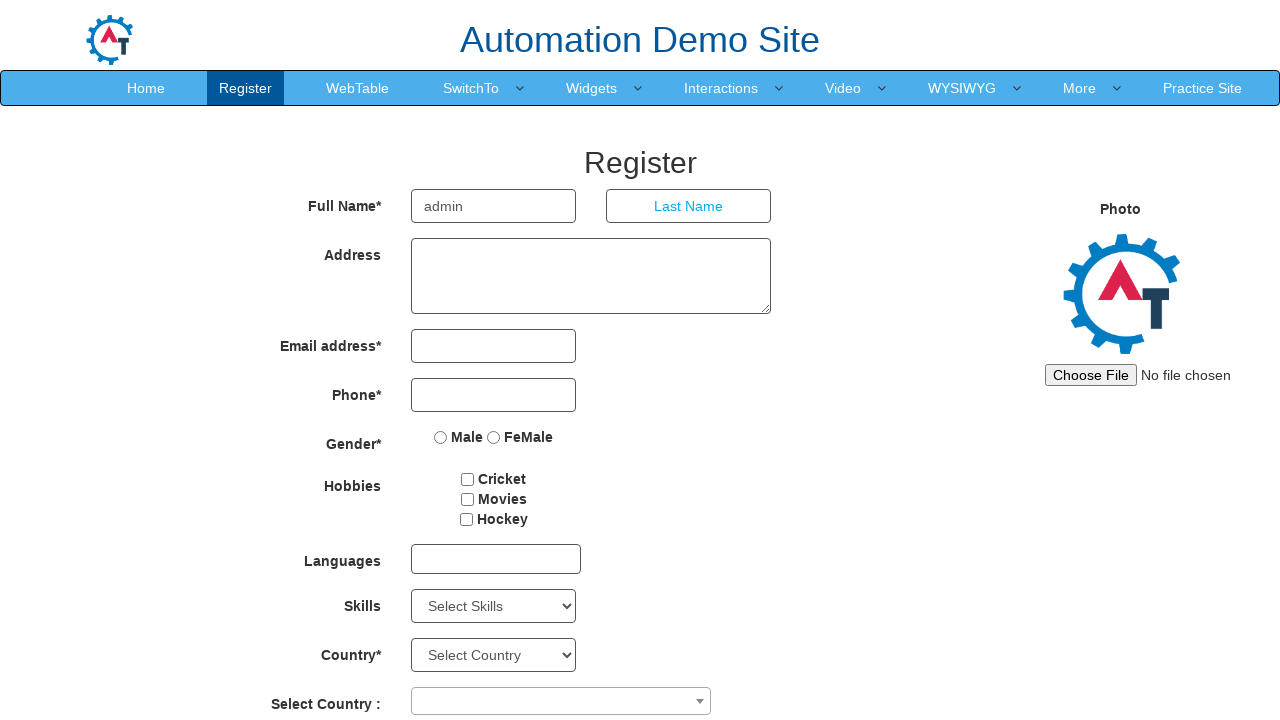

Pasted copied text into last name field using Ctrl+V
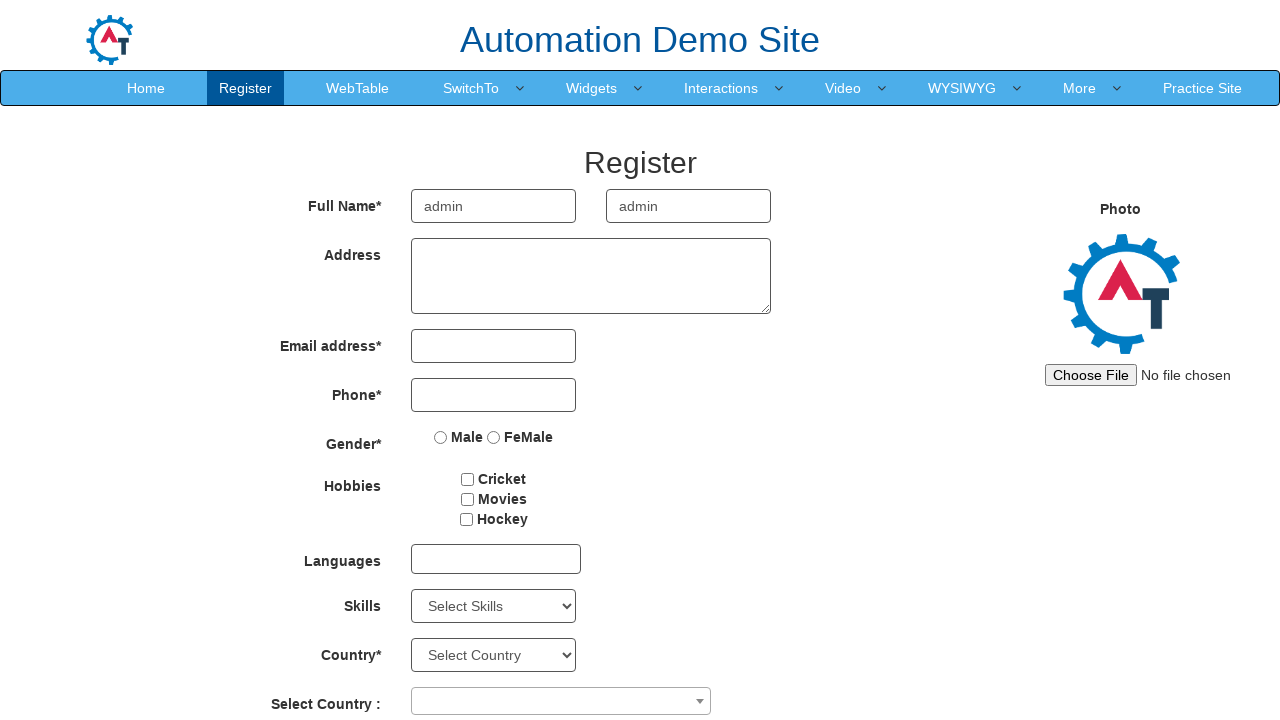

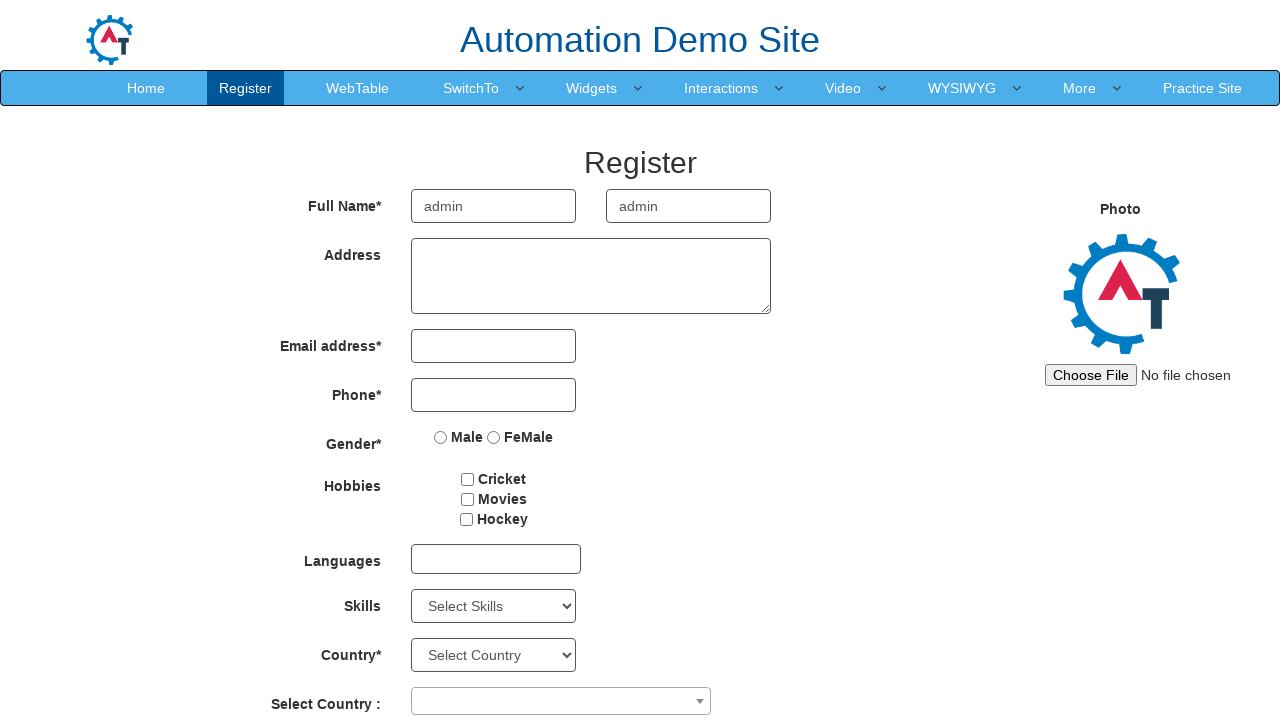